Tests registration flow with 4-digit zip code and verifies validation error

Starting URL: https://www.sharelane.com/

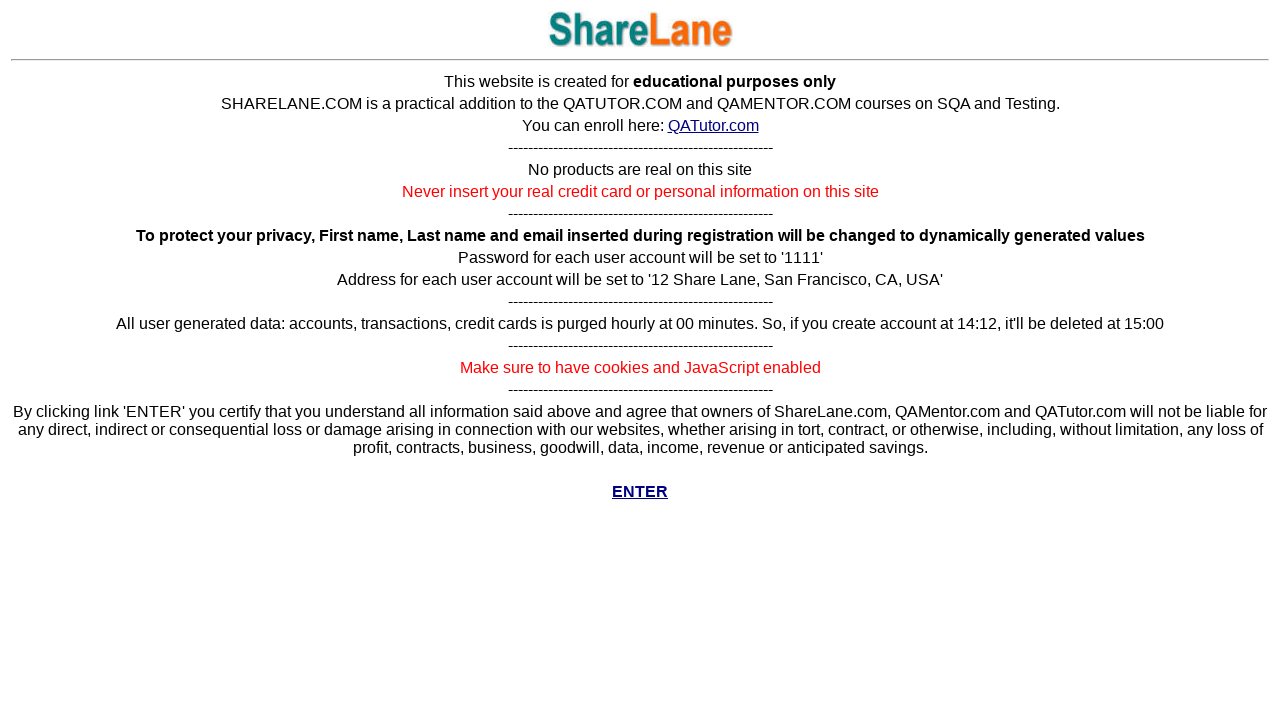

Clicked ENTER link on ShareLane homepage at (640, 492) on xpath=//*[text()='ENTER']
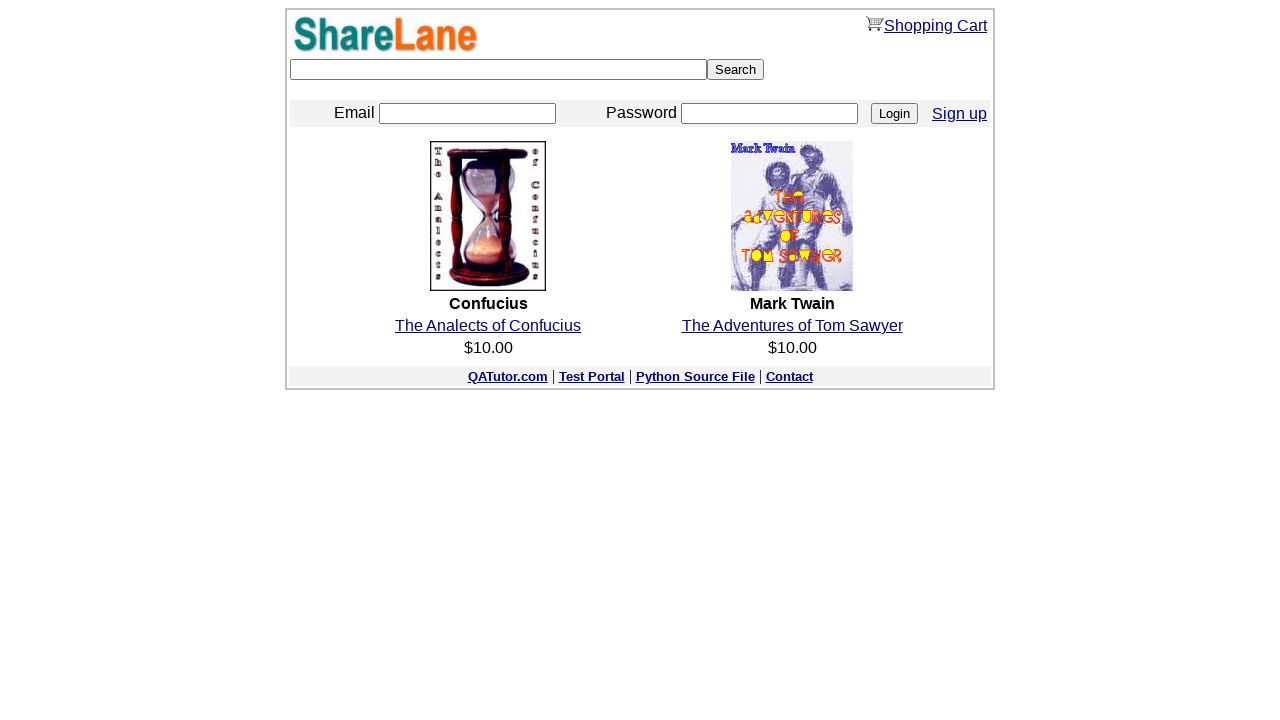

Navigated to registration page
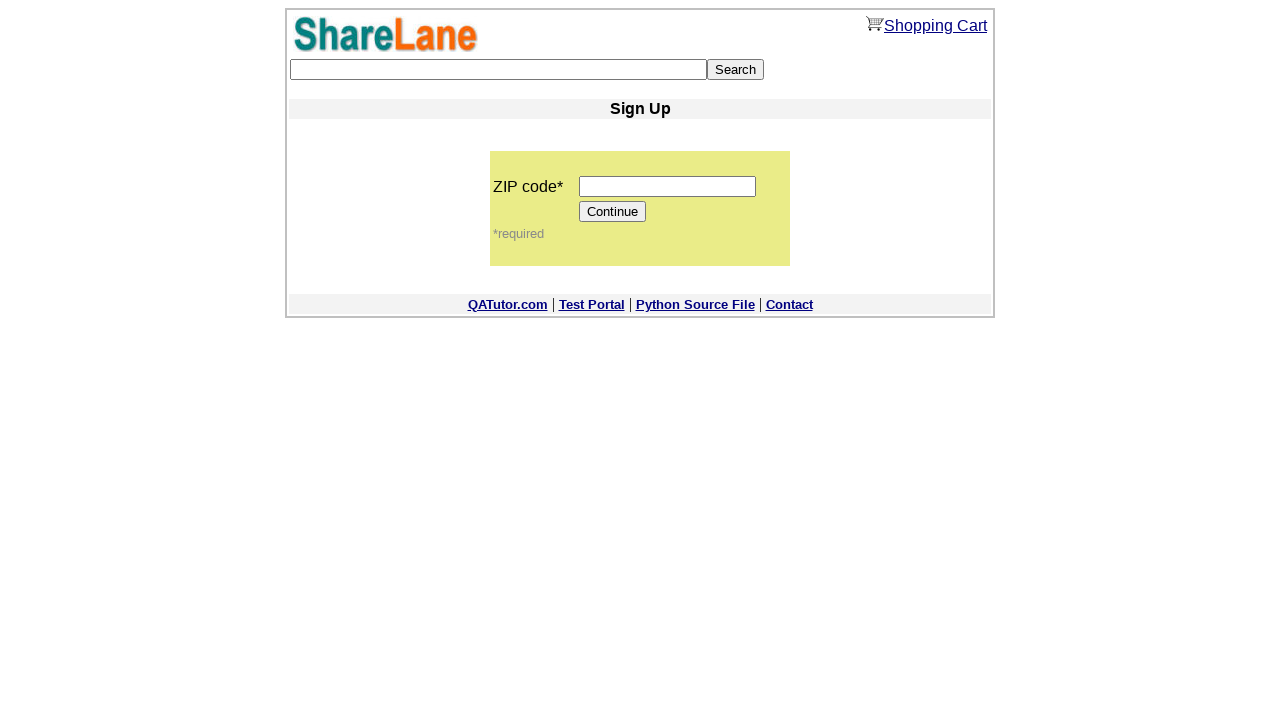

Filled zip code field with 4-digit value '1234' on input[name='zip_code']
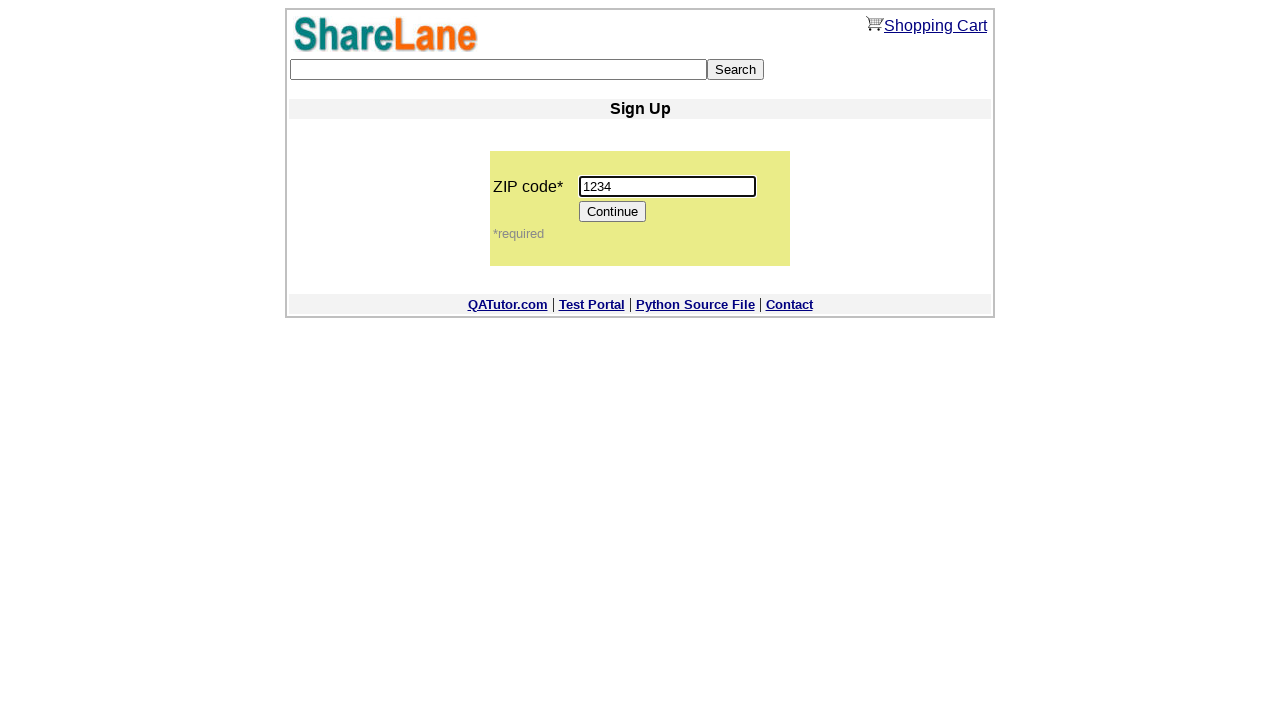

Clicked Continue button to submit registration form at (613, 212) on input[value='Continue']
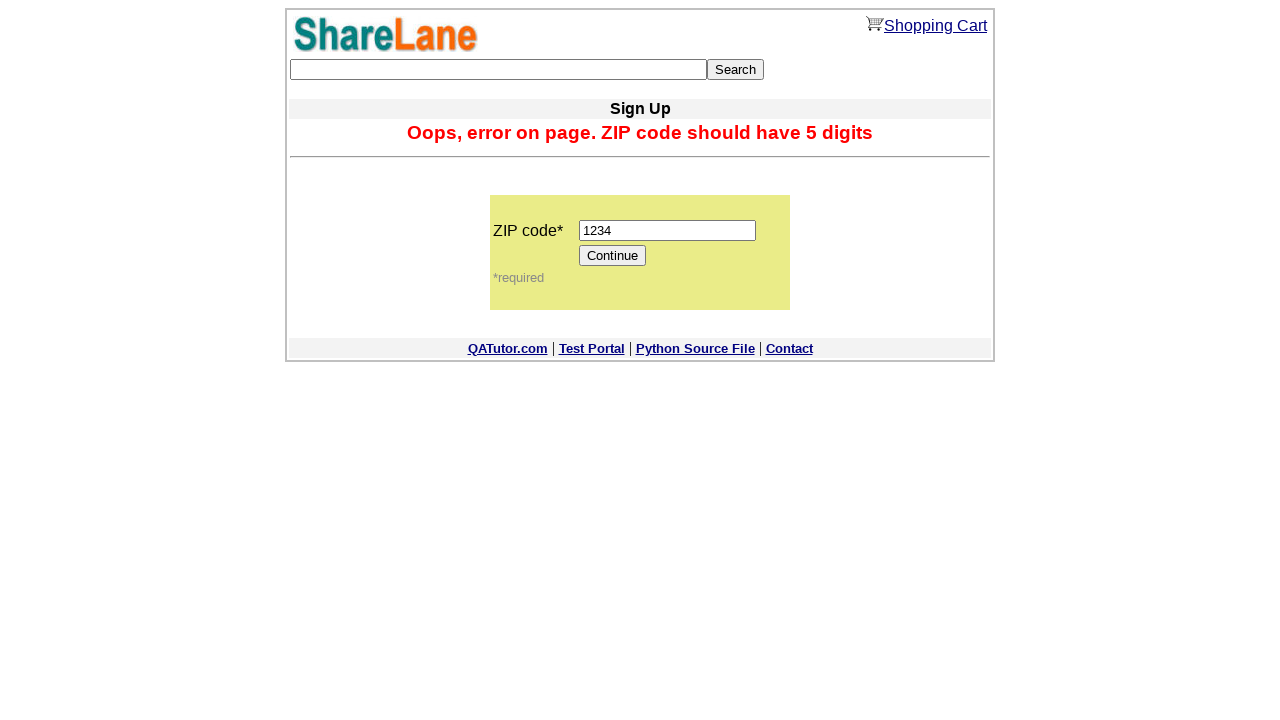

Validation error message appeared for invalid 4-digit zip code
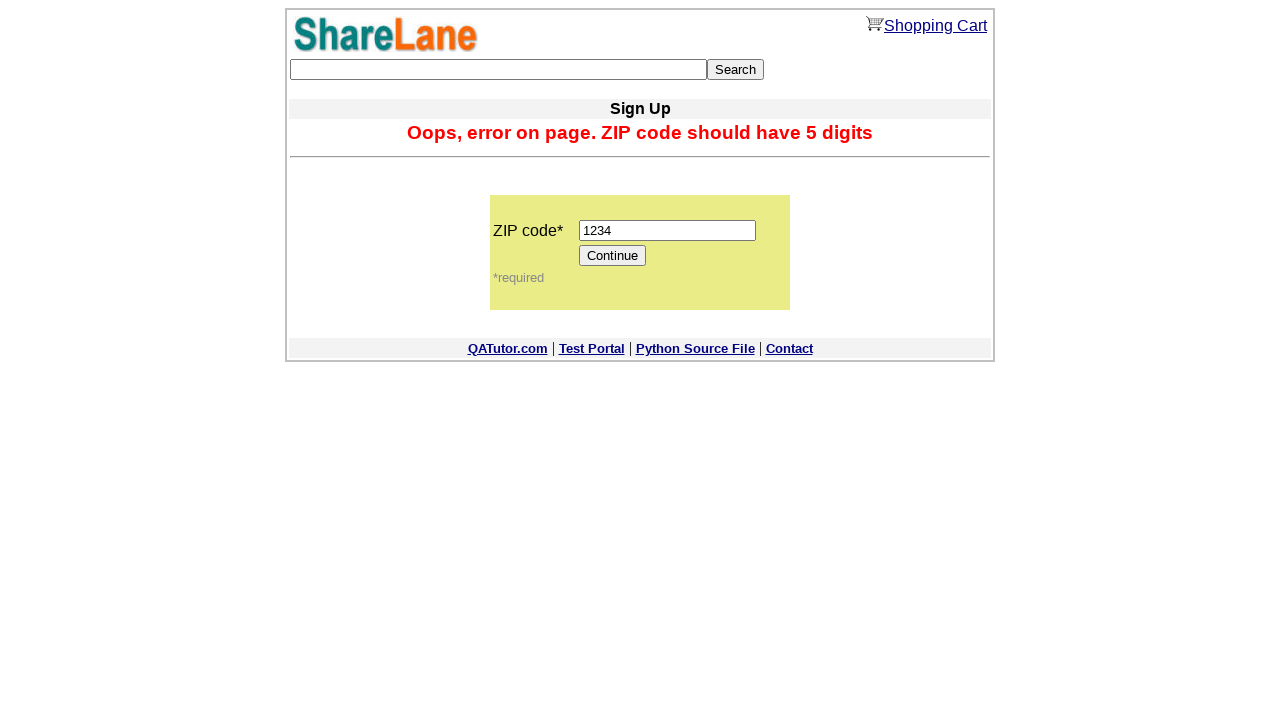

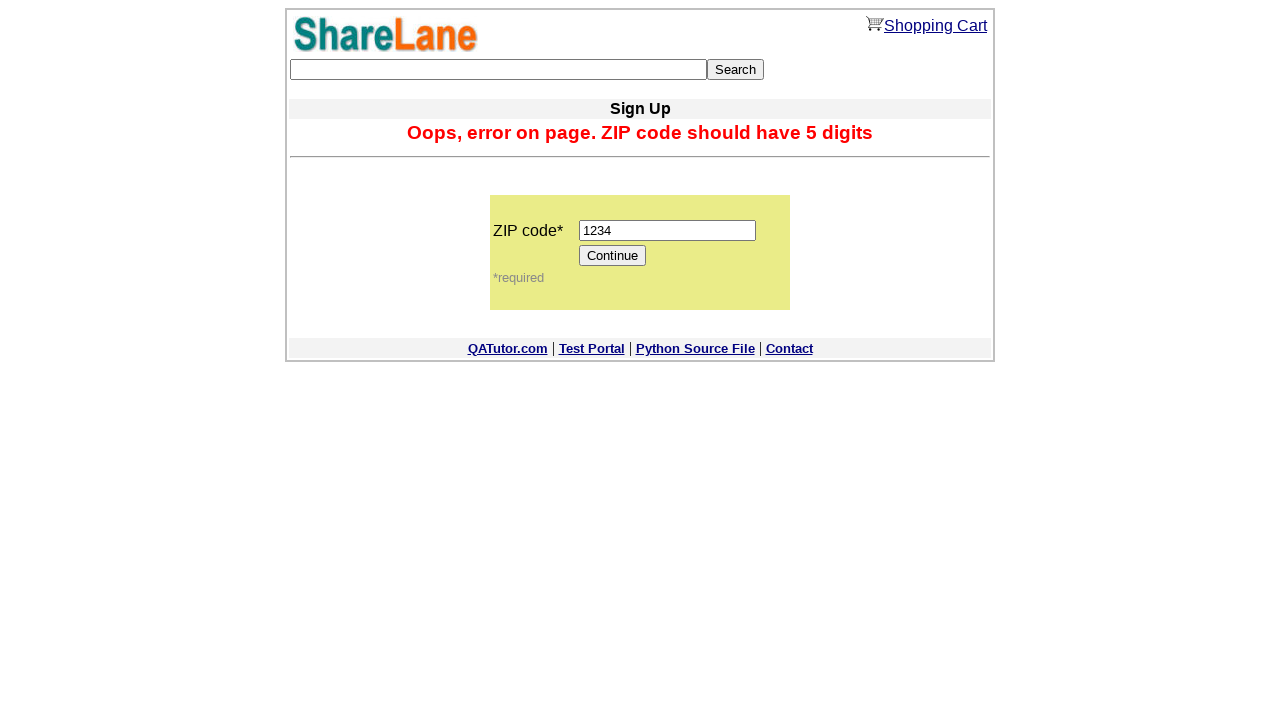